Navigates to Browse Languages then back to Start page and verifies welcome title

Starting URL: http://www.99-bottles-of-beer.net/

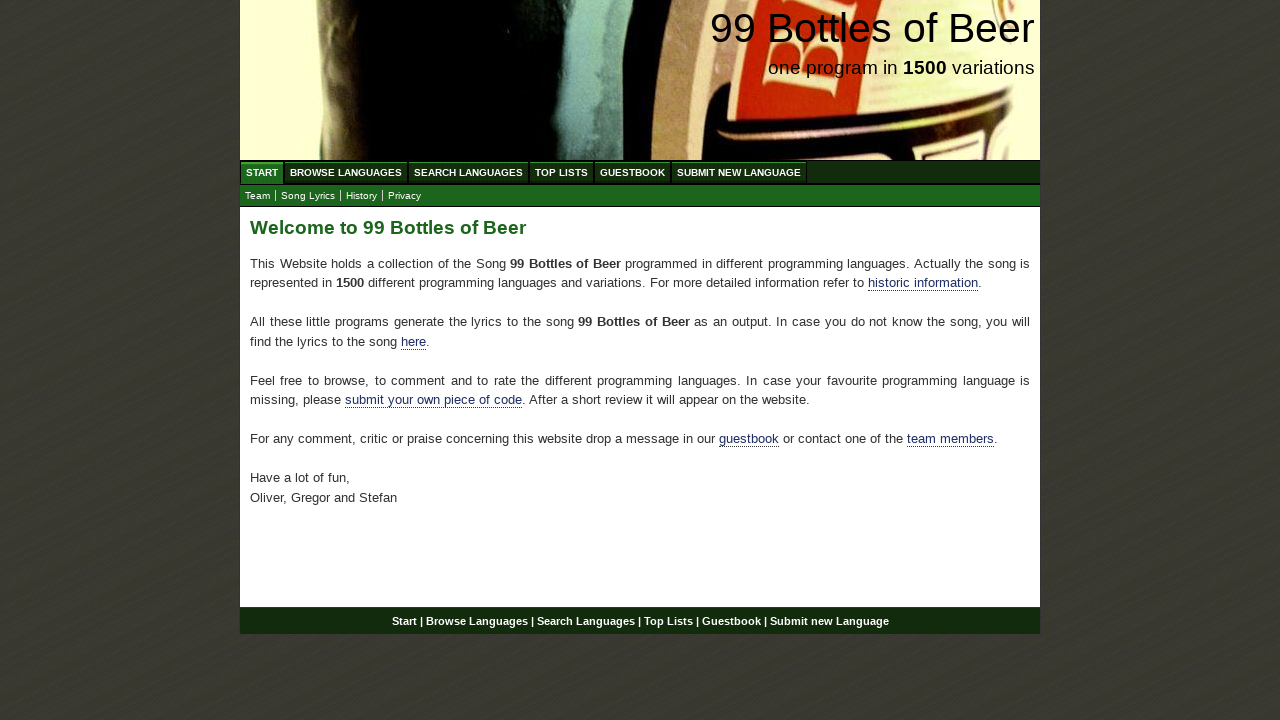

Clicked on Browse Languages link at (346, 172) on #menu li a[href='/abc.html']
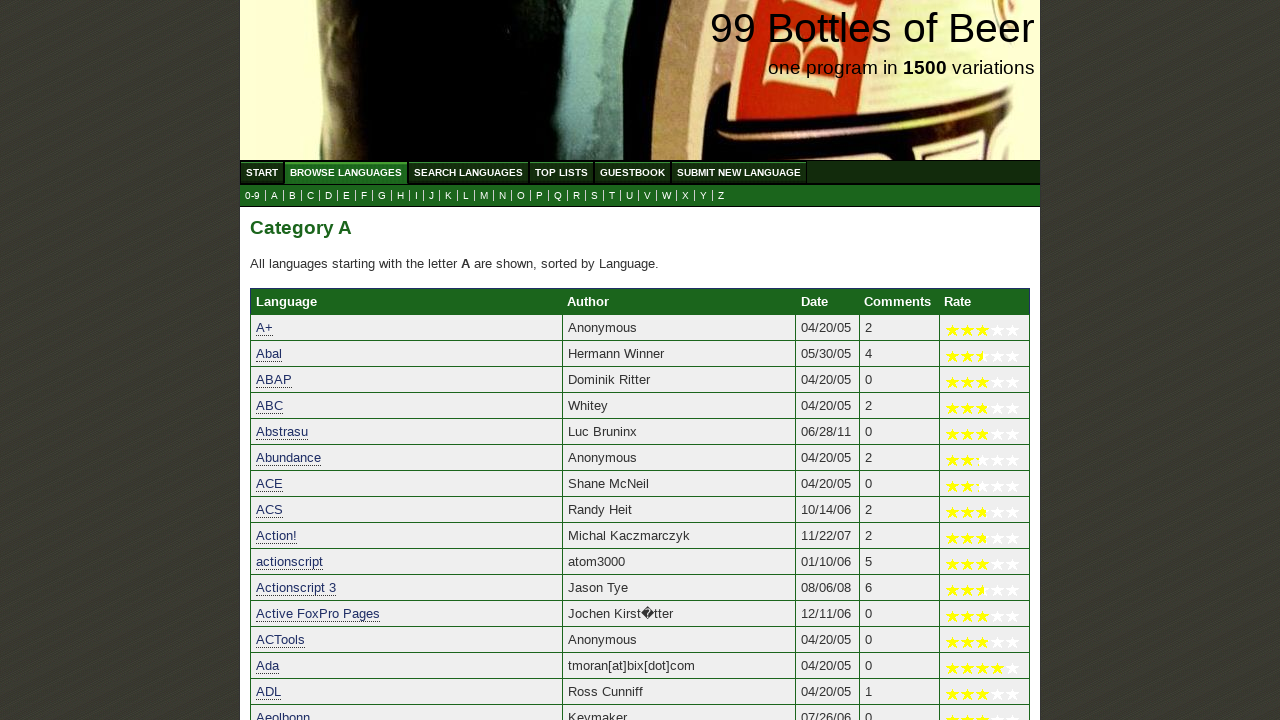

Clicked on Start link to navigate back to home page at (262, 172) on #menu li a[href='/']
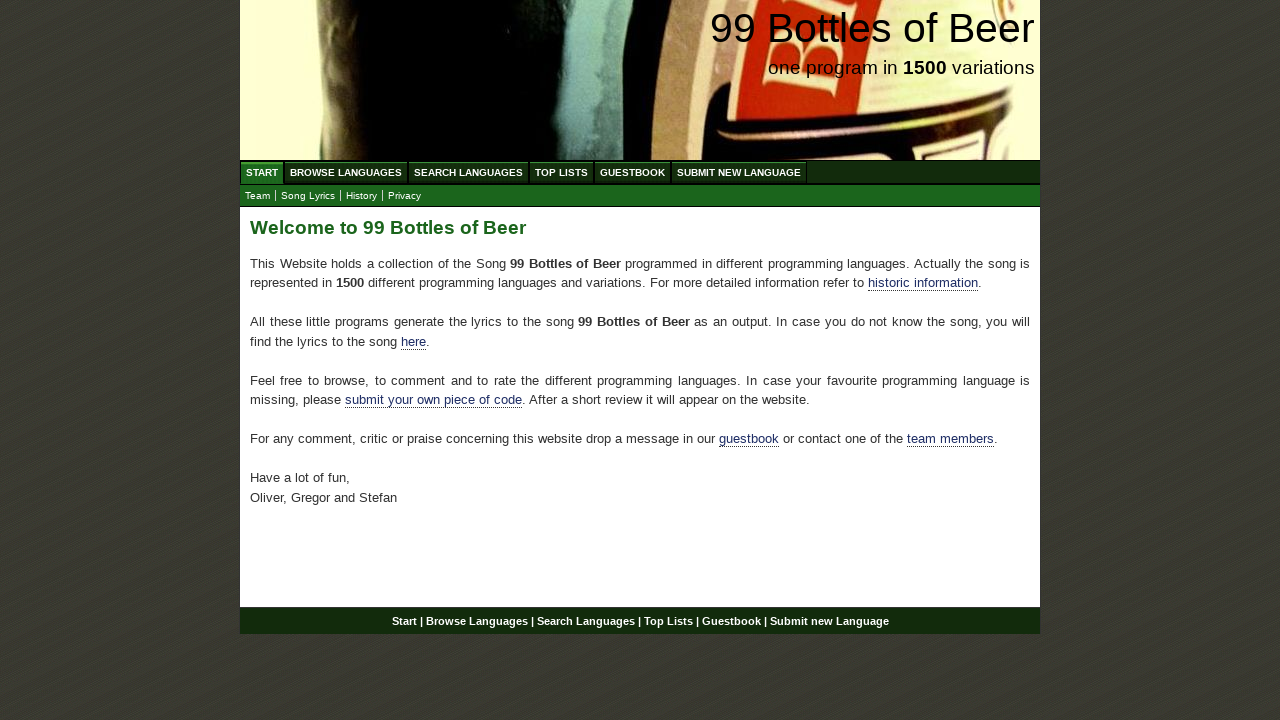

Verified welcome title 'Welcome to 99 Bottles of Beer' is present on the page
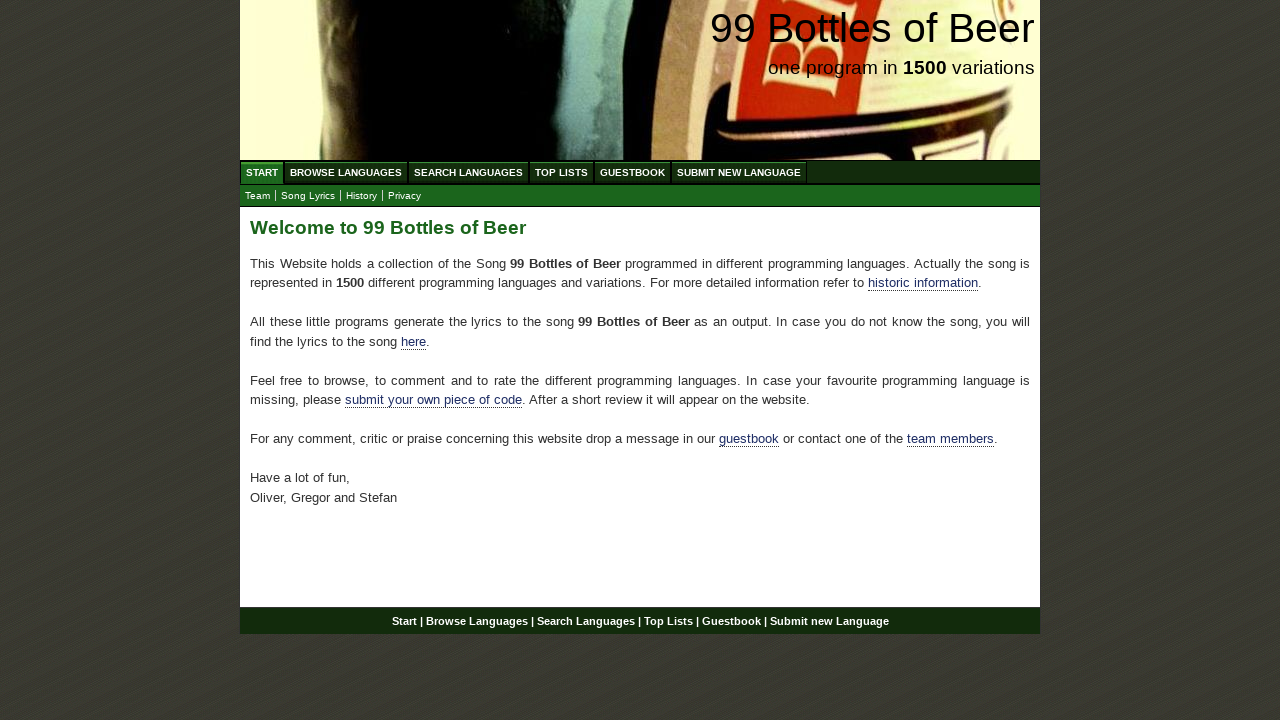

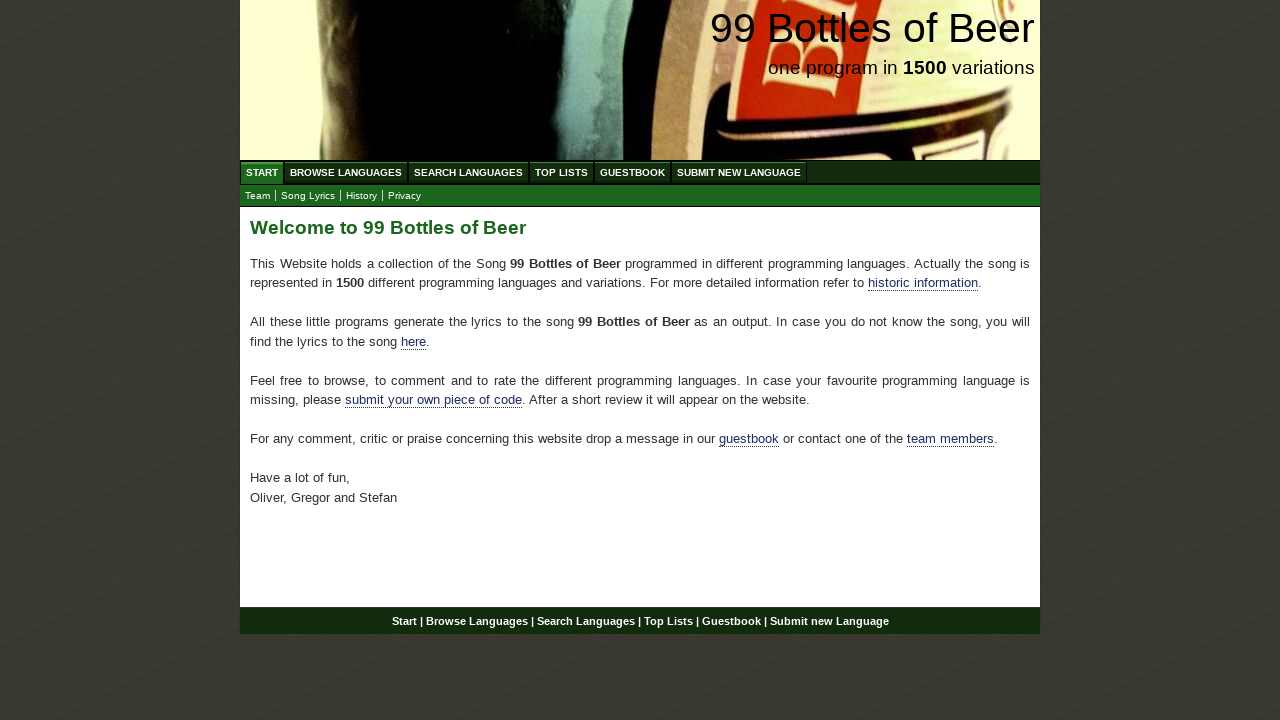